Tests URL blocking functionality by blocking a specific image URL and then navigating to the page to verify the image fails to load due to being blocked.

Starting URL: https://bonigarcia.dev/selenium-webdriver-java/

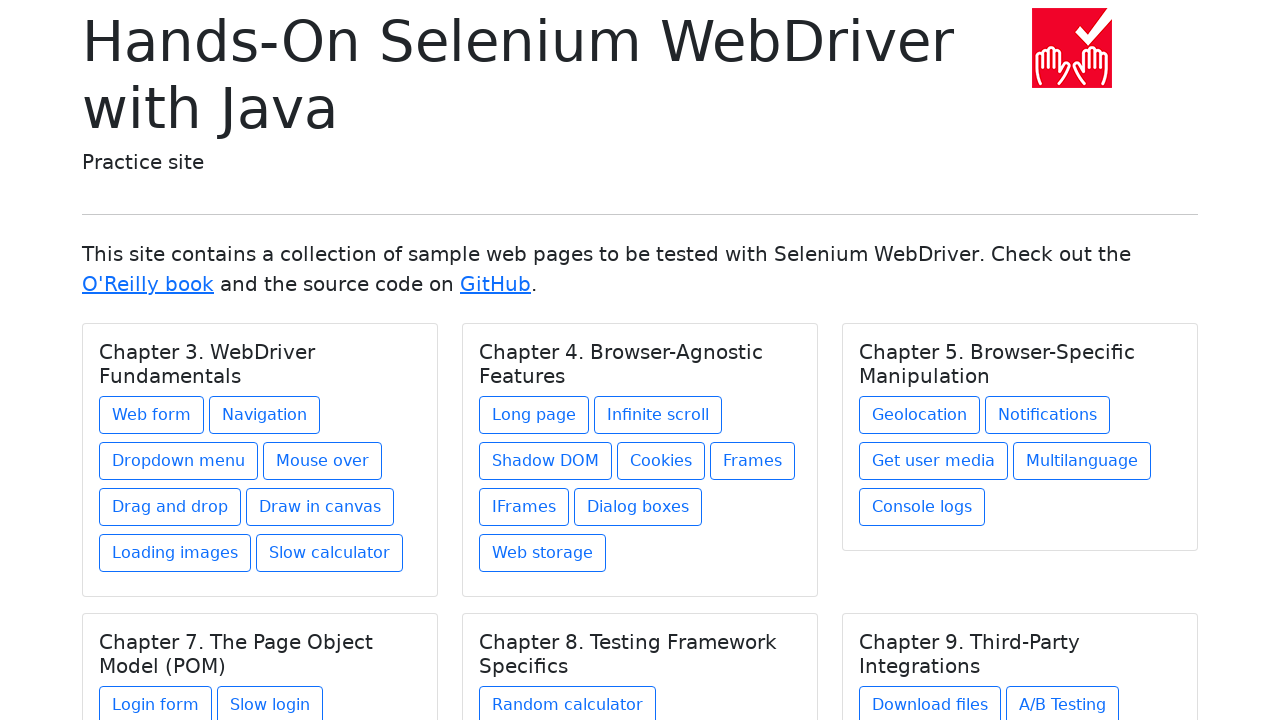

Set up route handler to block the image URL
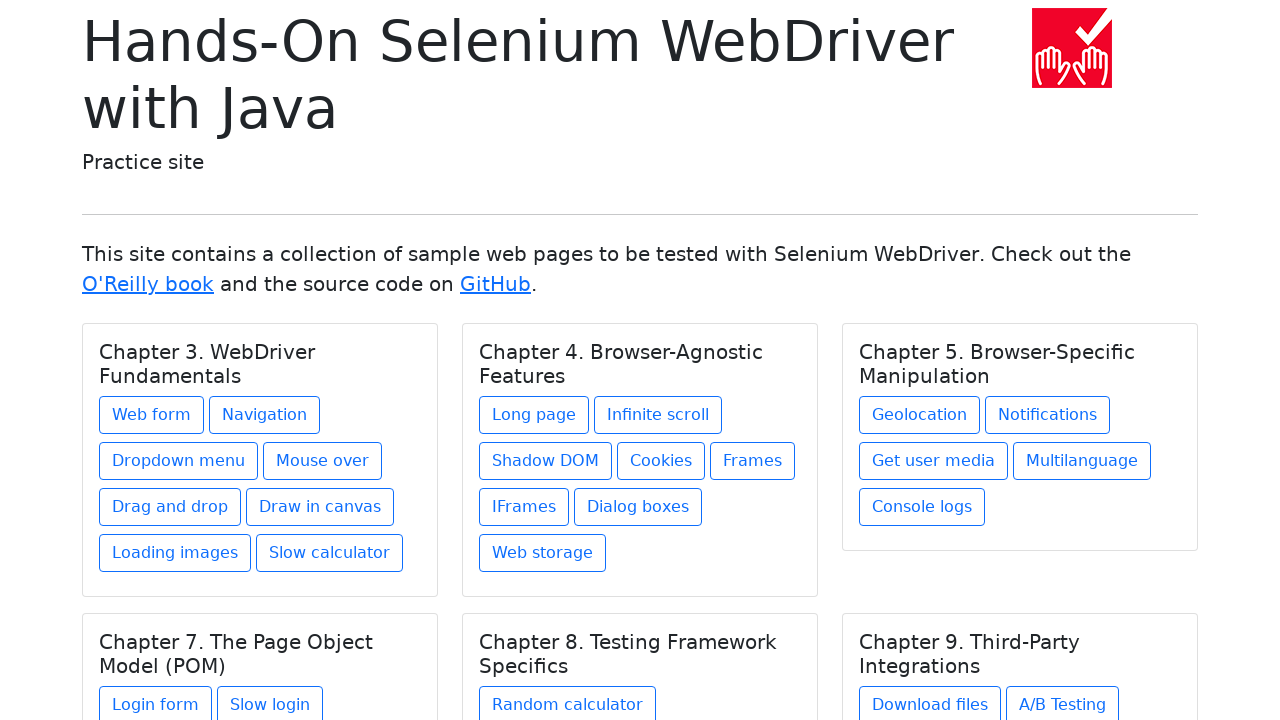

Reloaded page to trigger URL blocking
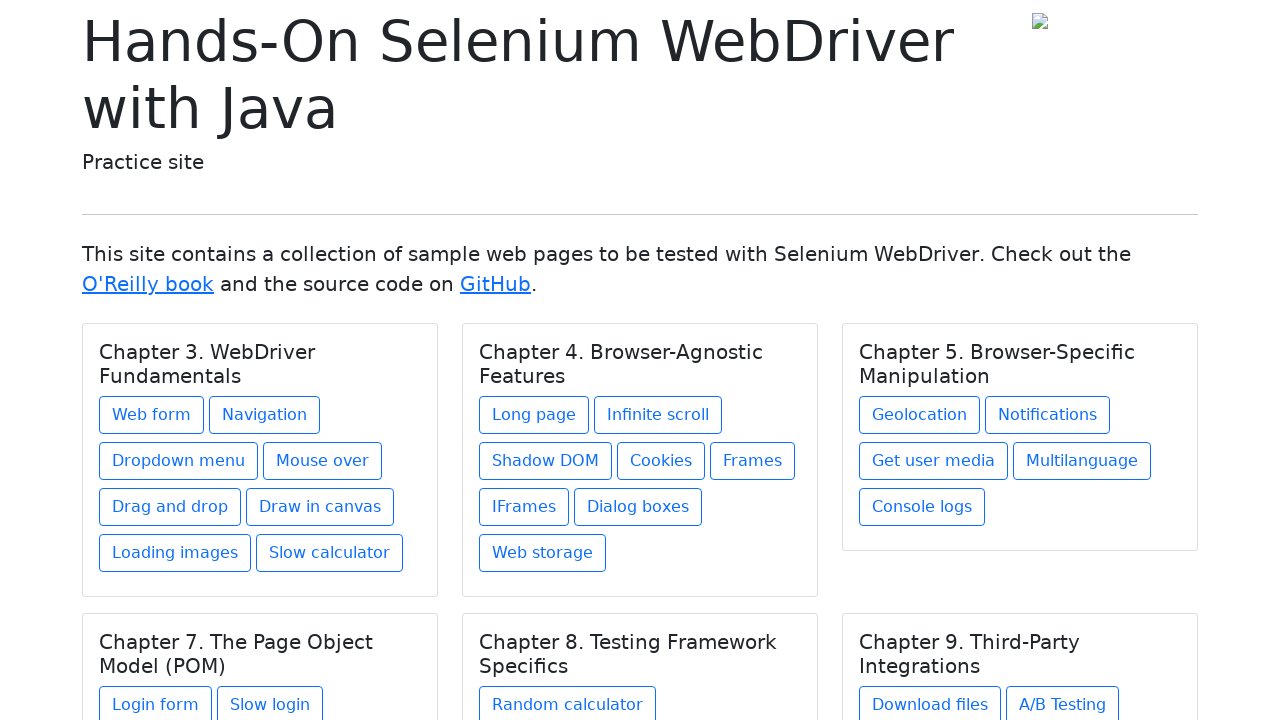

Page reached network idle state after reload
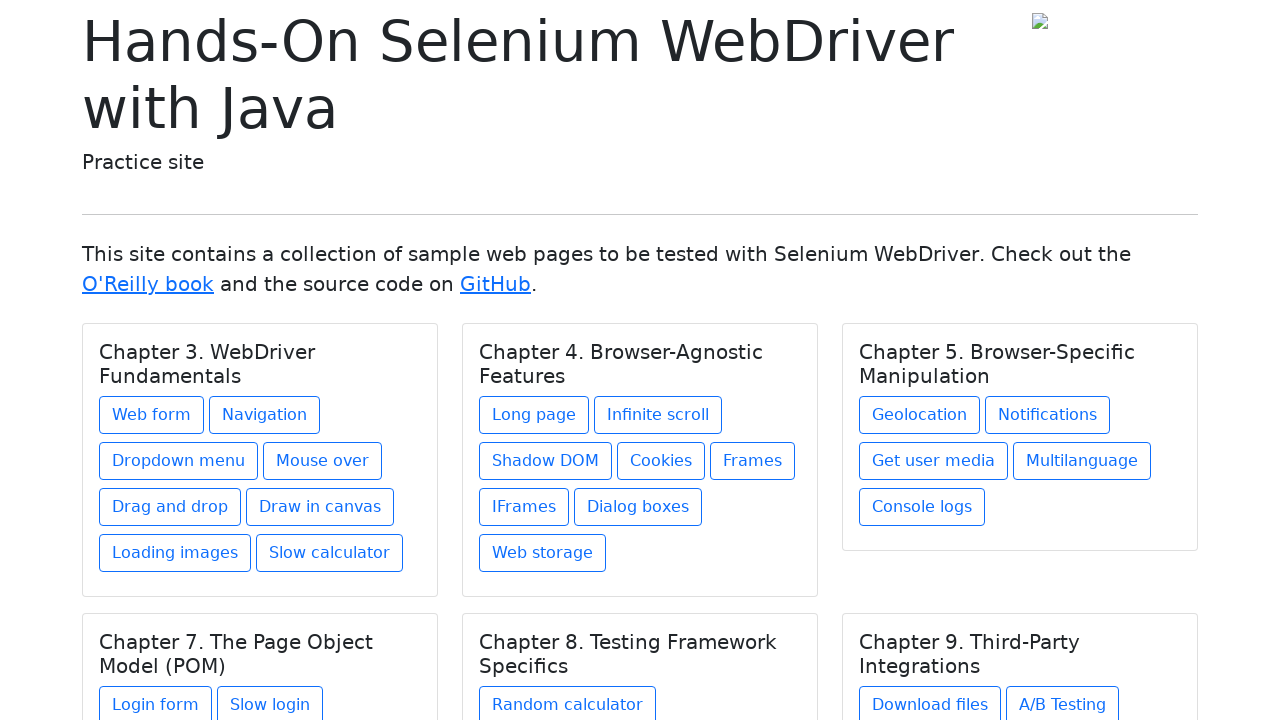

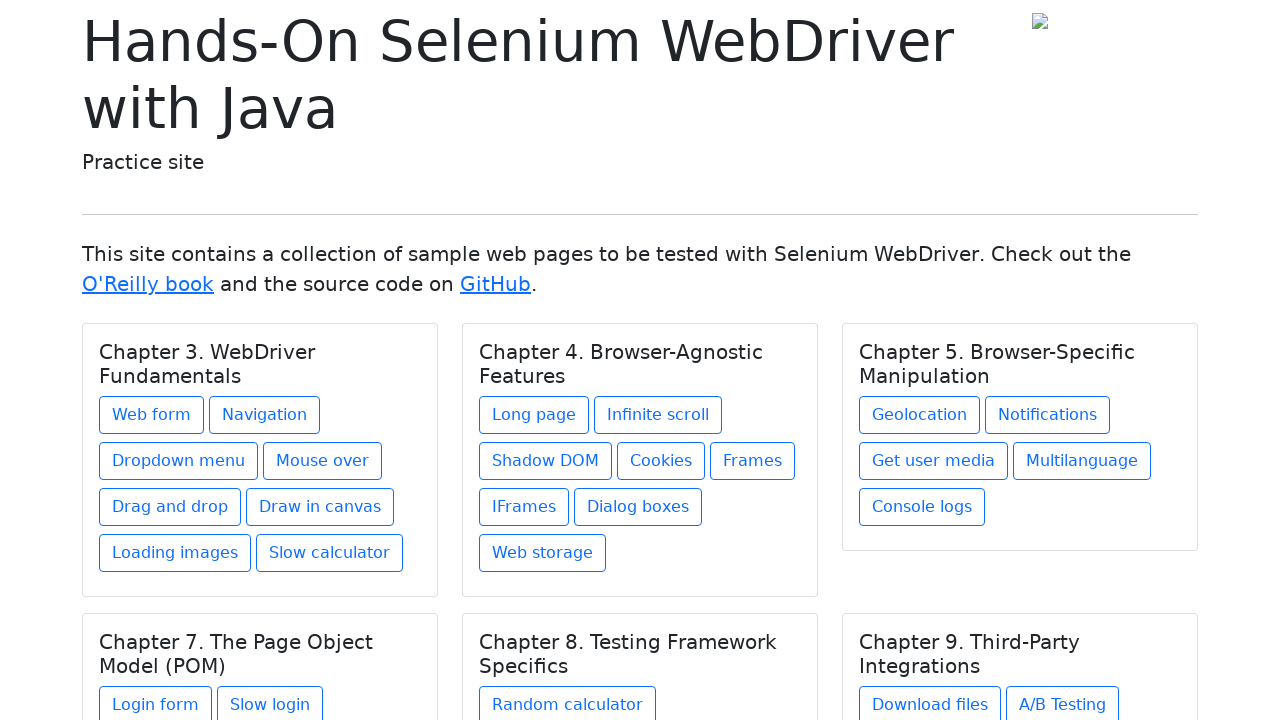